Tests filling out a text box form by entering a username and email address using CSS selectors

Starting URL: https://demoqa.com/text-box

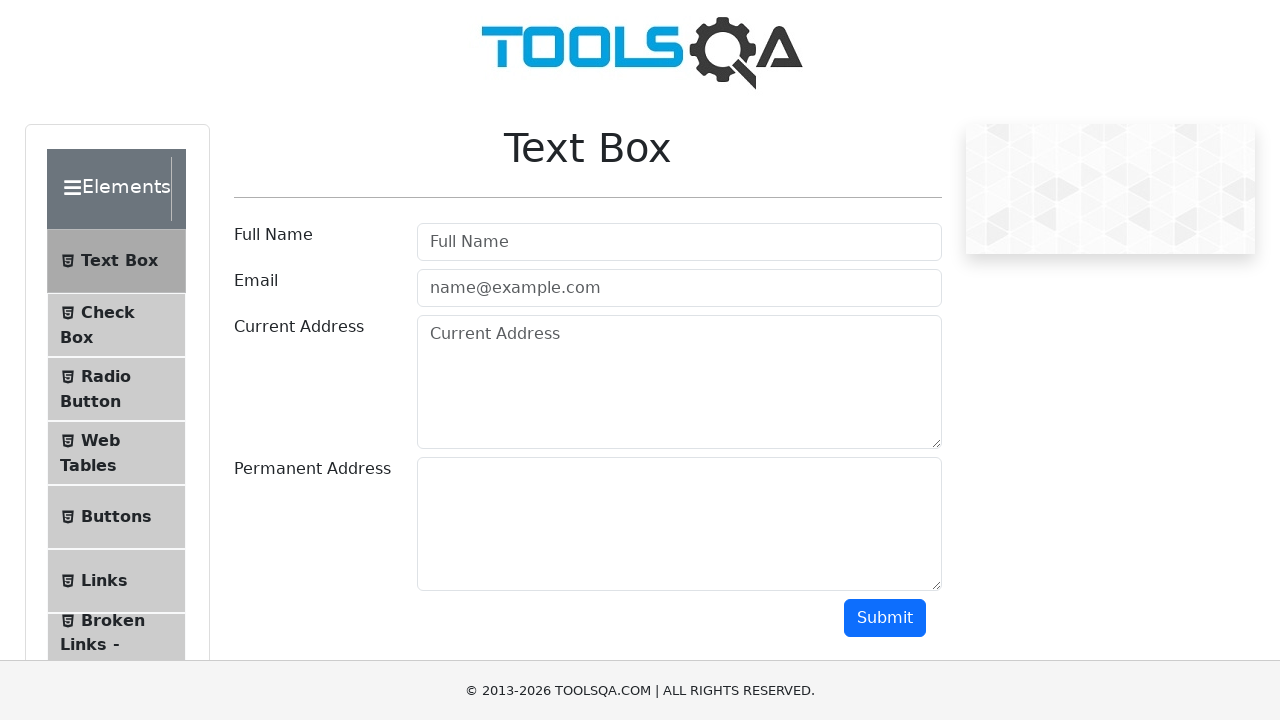

Filled username field with 'shiva' on input#userName
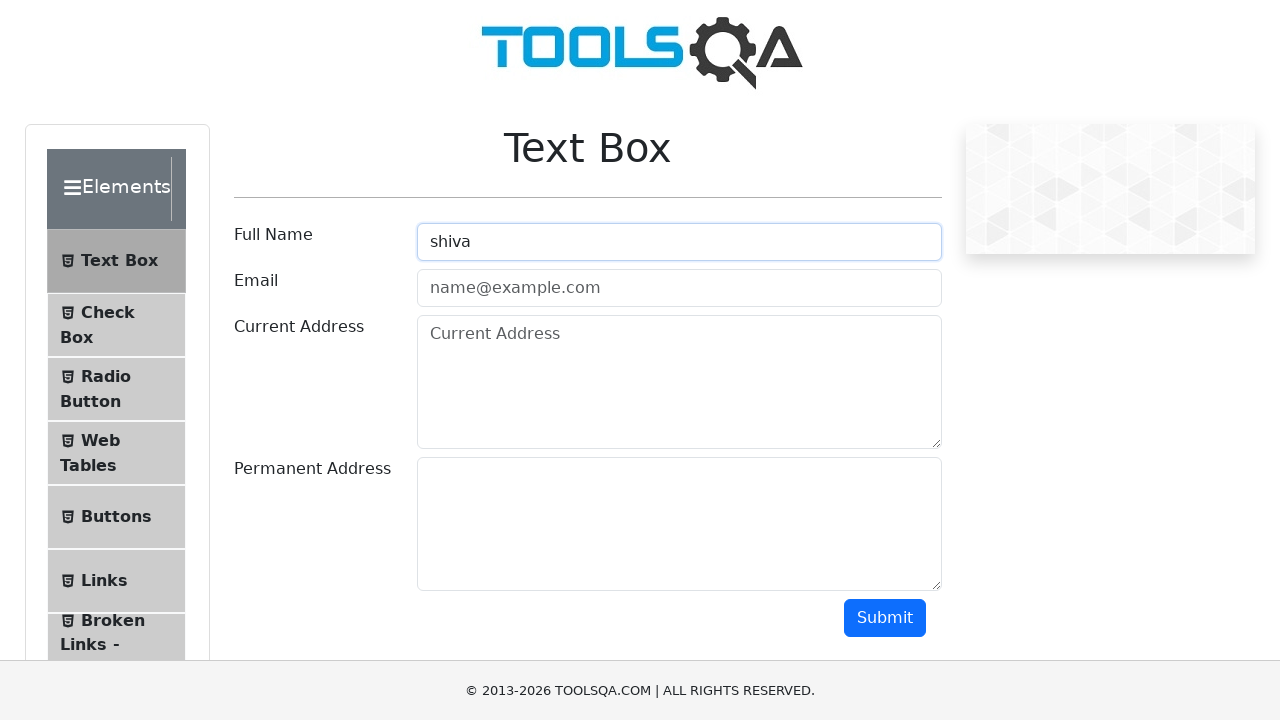

Filled email field with 'shiva310@gmail.com' on input#userEmail
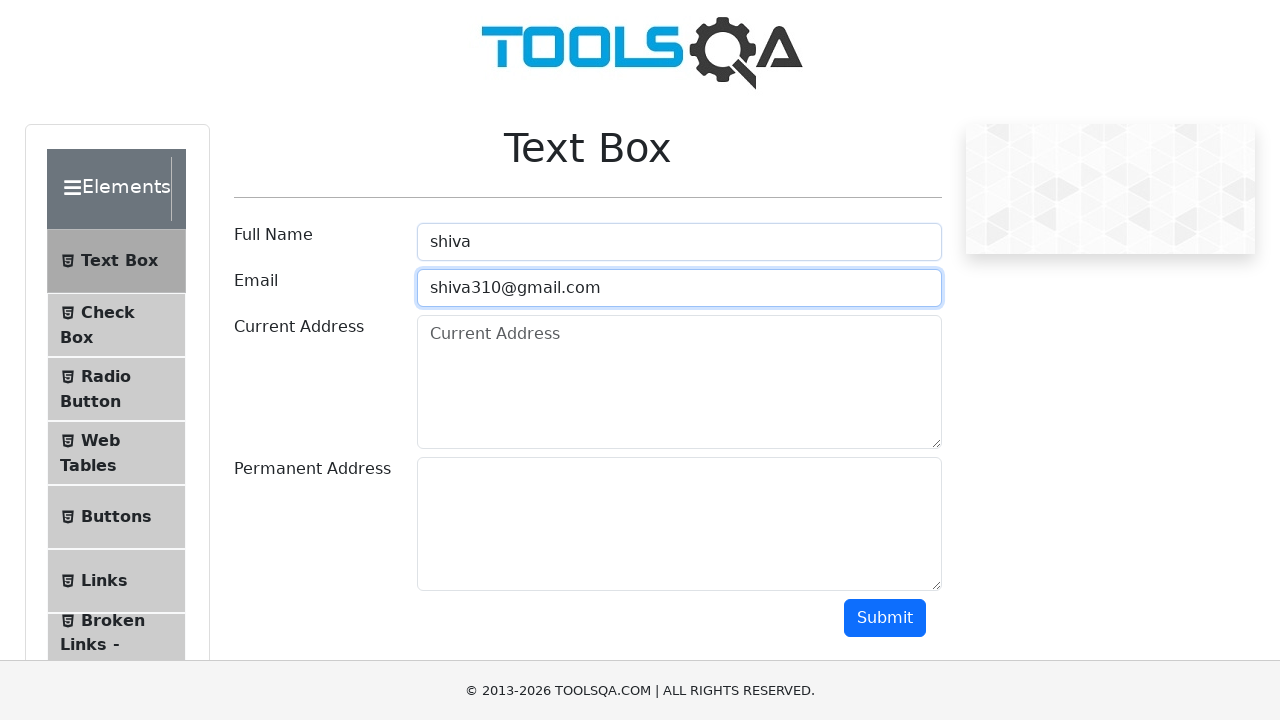

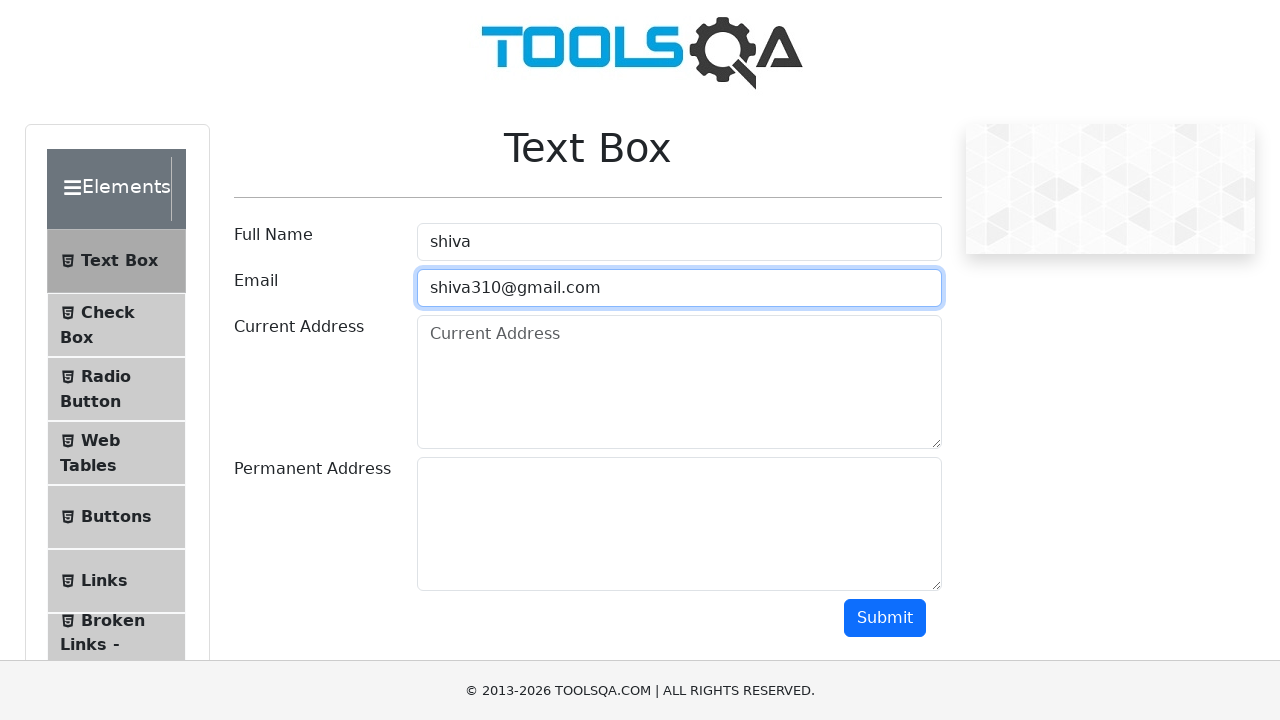